Tests a math problem form by reading two numbers from the page, calculating their sum, selecting the sum from a dropdown menu, and submitting the form.

Starting URL: http://suninjuly.github.io/selects1.html

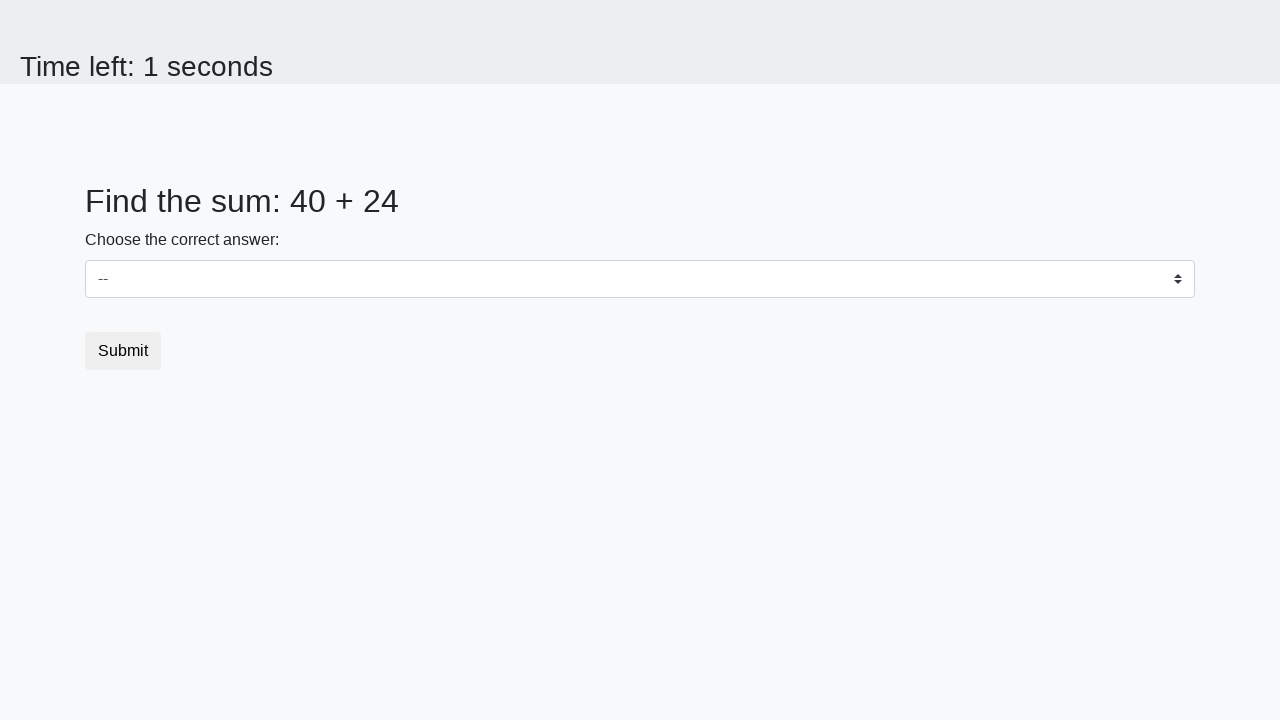

Retrieved first number from page
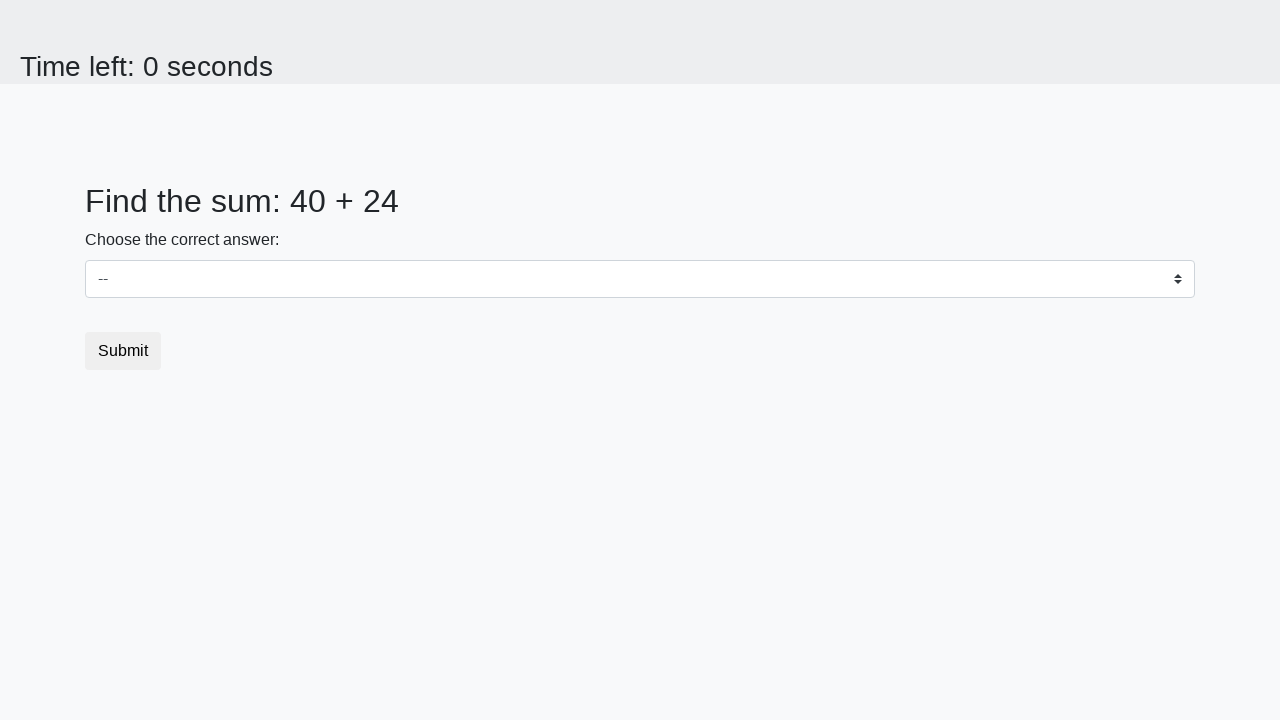

Retrieved second number from page
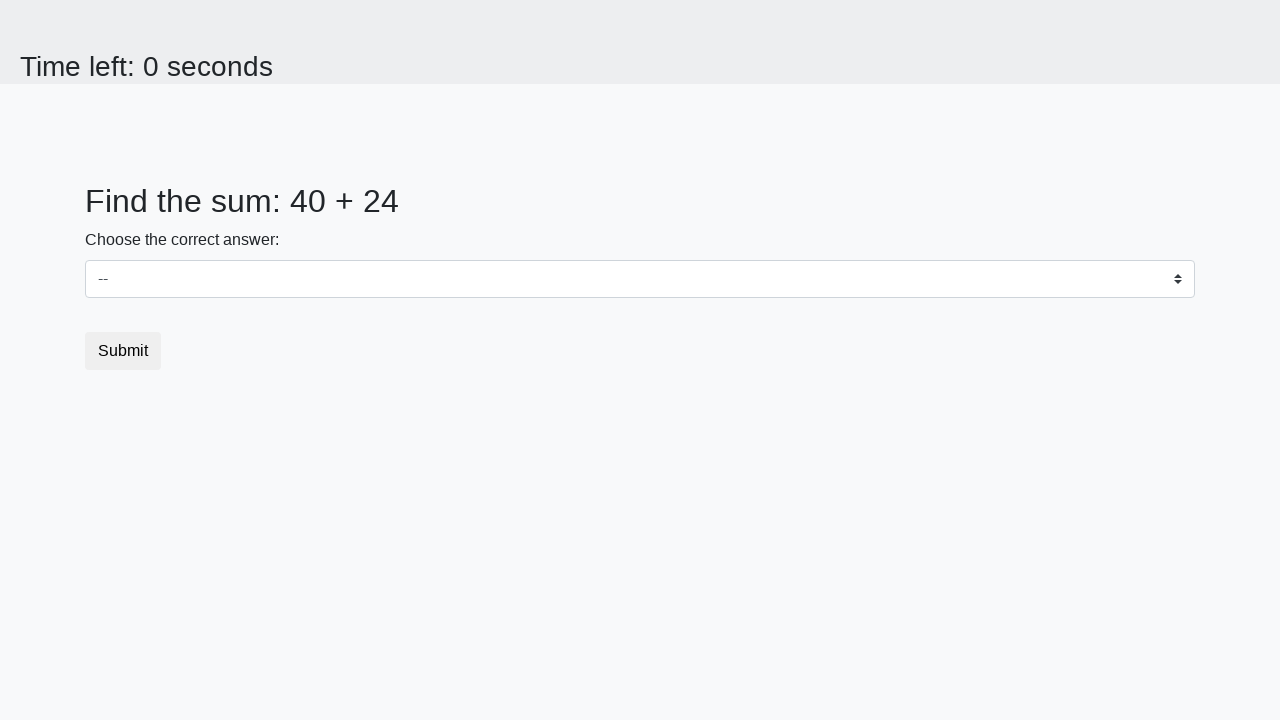

Calculated sum: 64
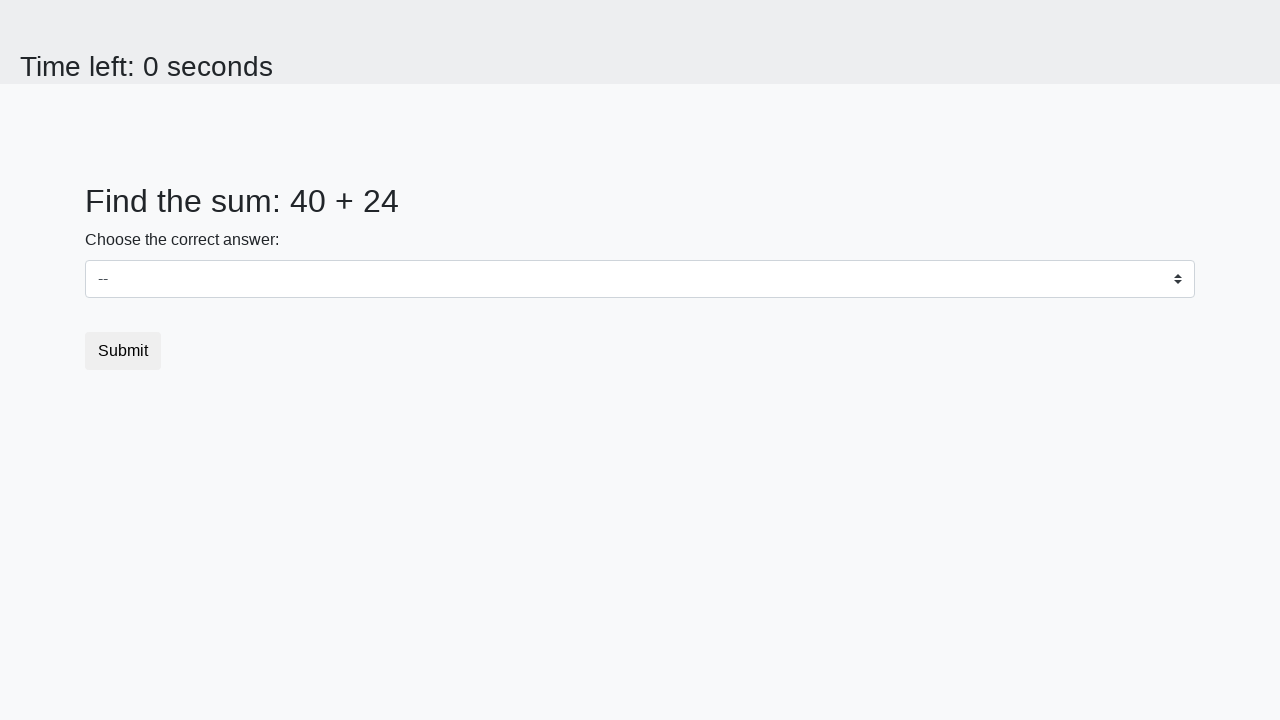

Selected sum value '64' from dropdown menu on select
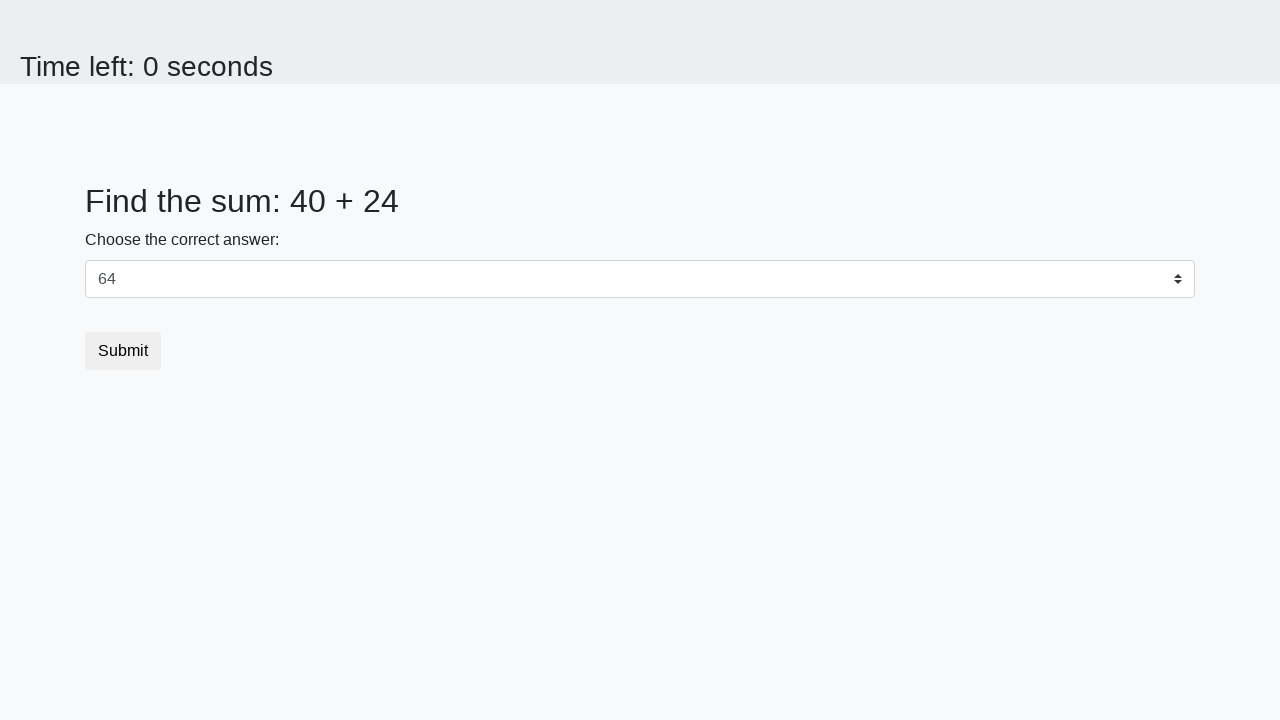

Clicked submit button to complete form at (123, 351) on button.btn
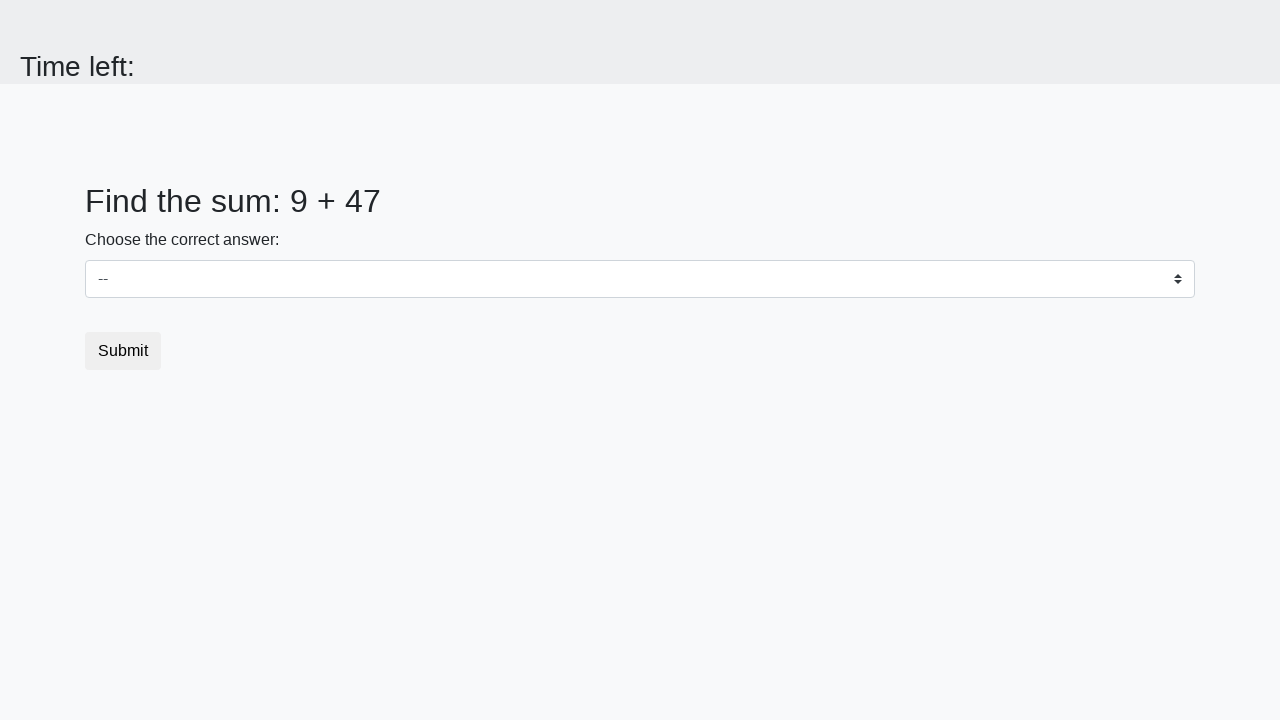

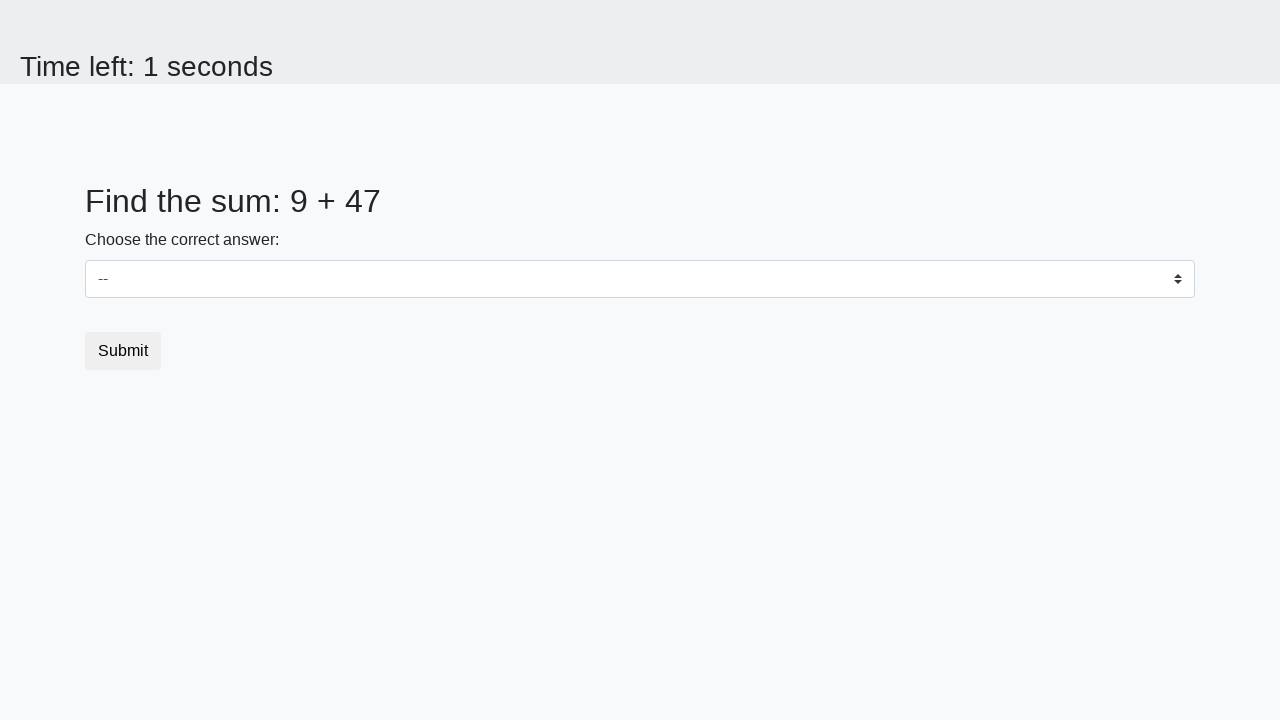